Tests resetting a timer back to its default 15:00 value after it has been running

Starting URL: https://lejonmanen.github.io/timer-vue/

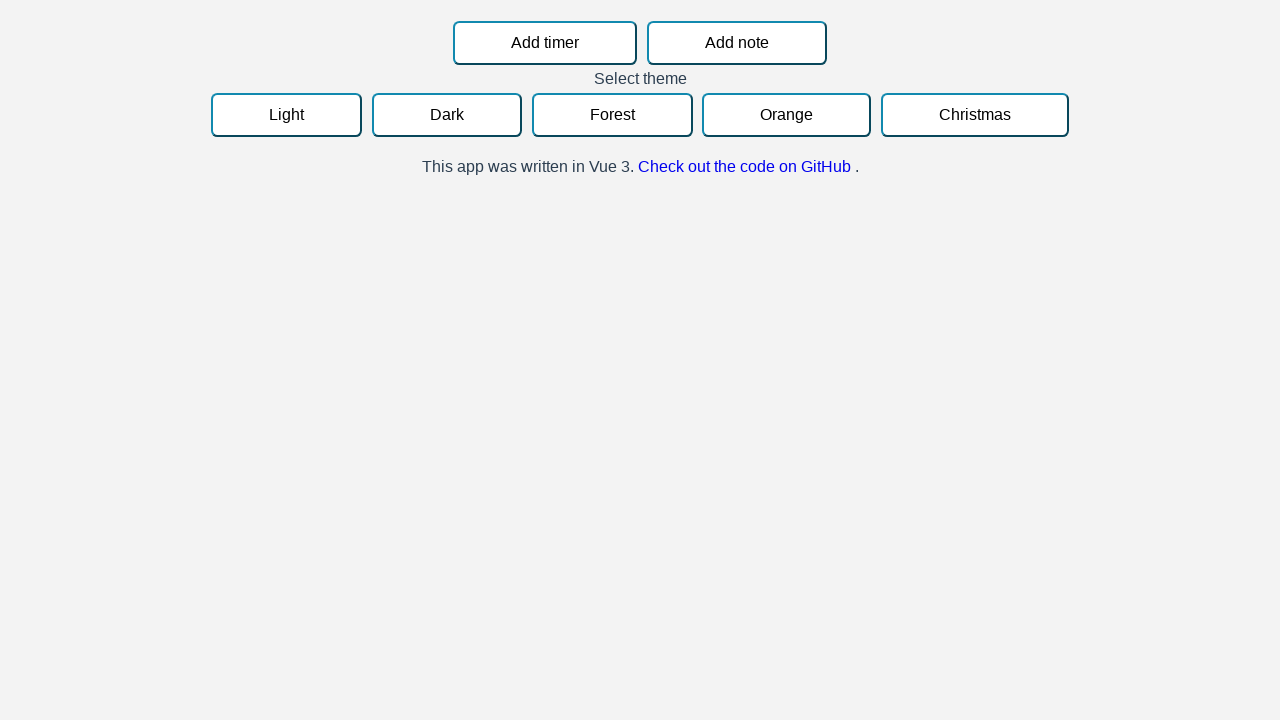

Clicked Add timer button at (545, 43) on internal:role=button >> internal:text="Add timer"i
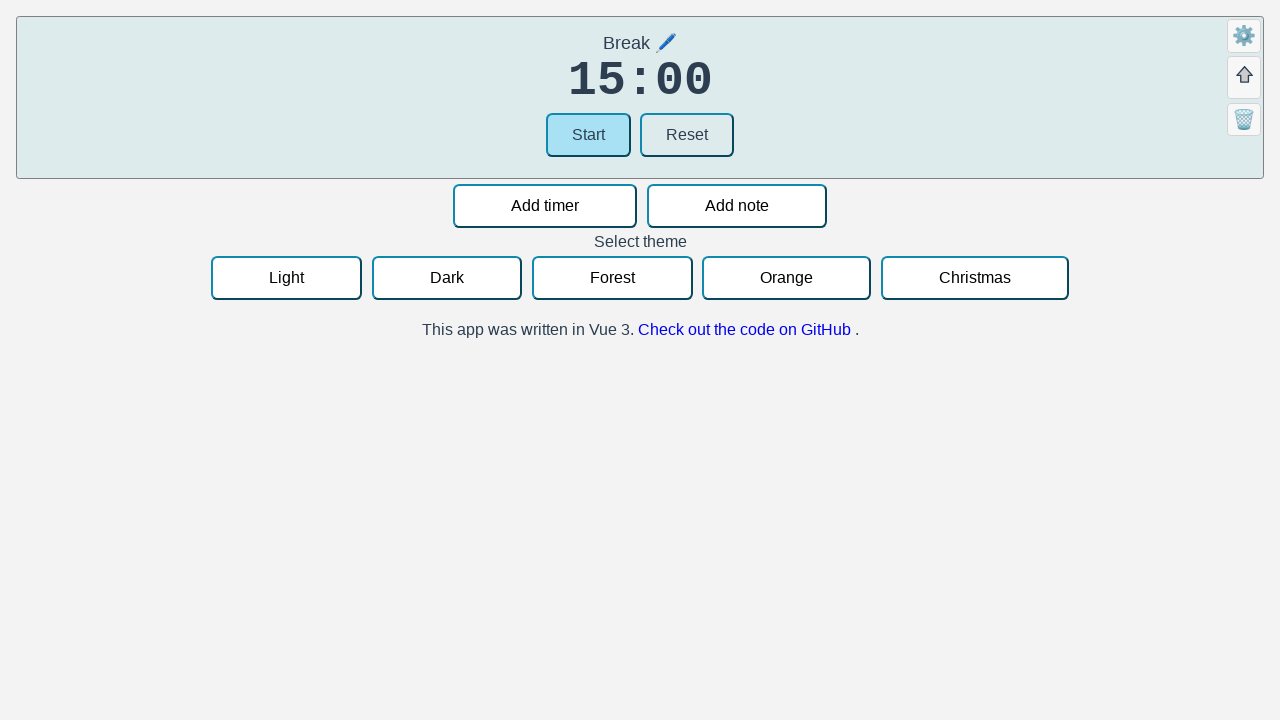

Located the last timer widget
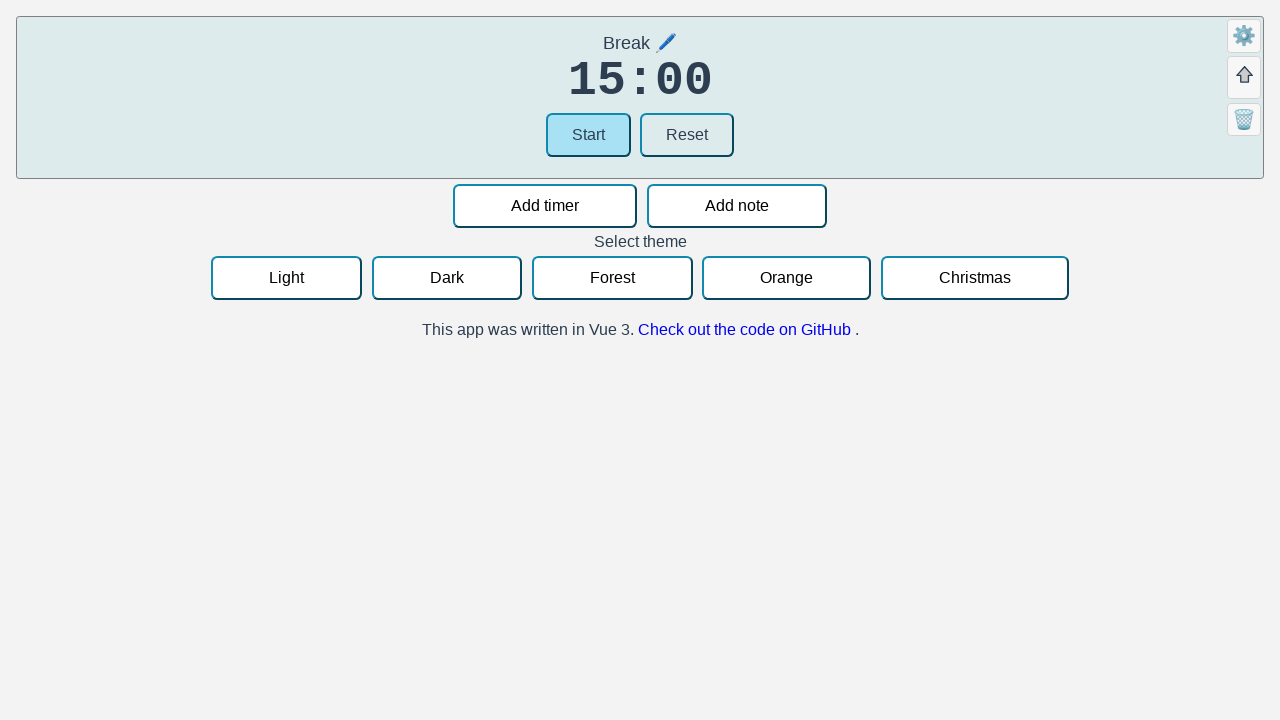

Clicked Start button on timer at (588, 135) on .widget >> nth=-1 >> internal:role=button >> internal:text="Start"i
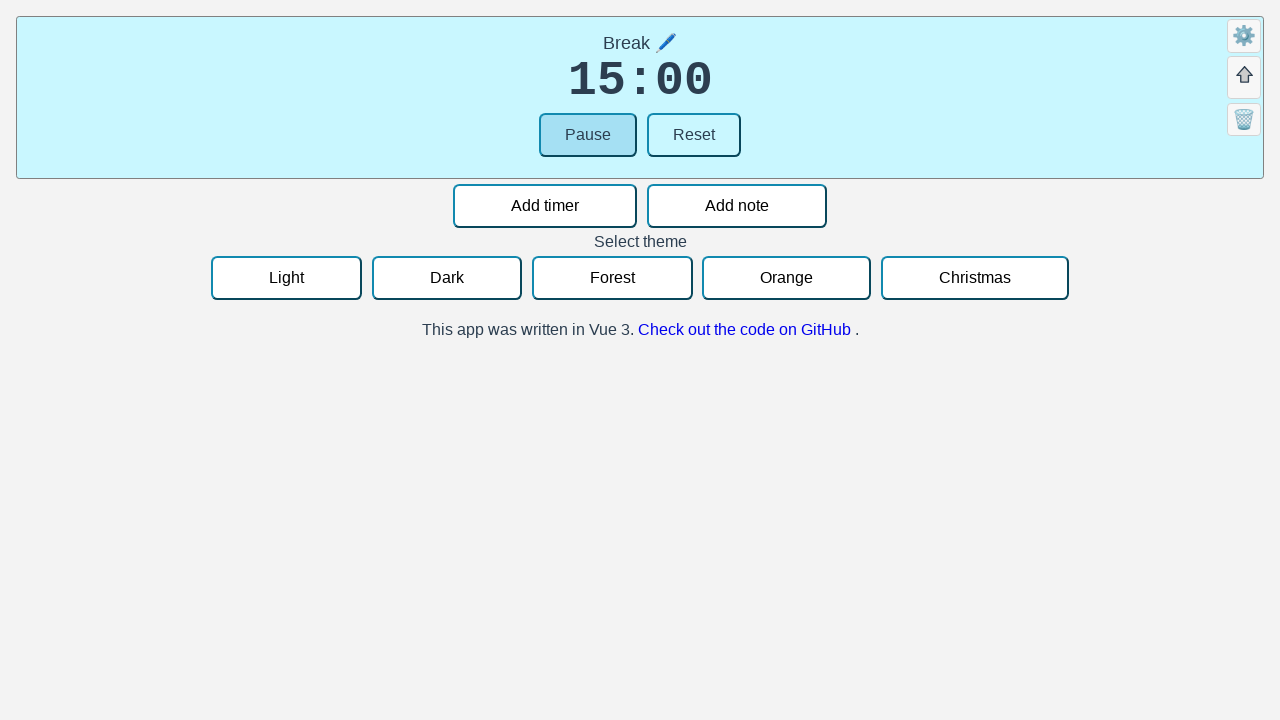

Waited 1 second for timer to run
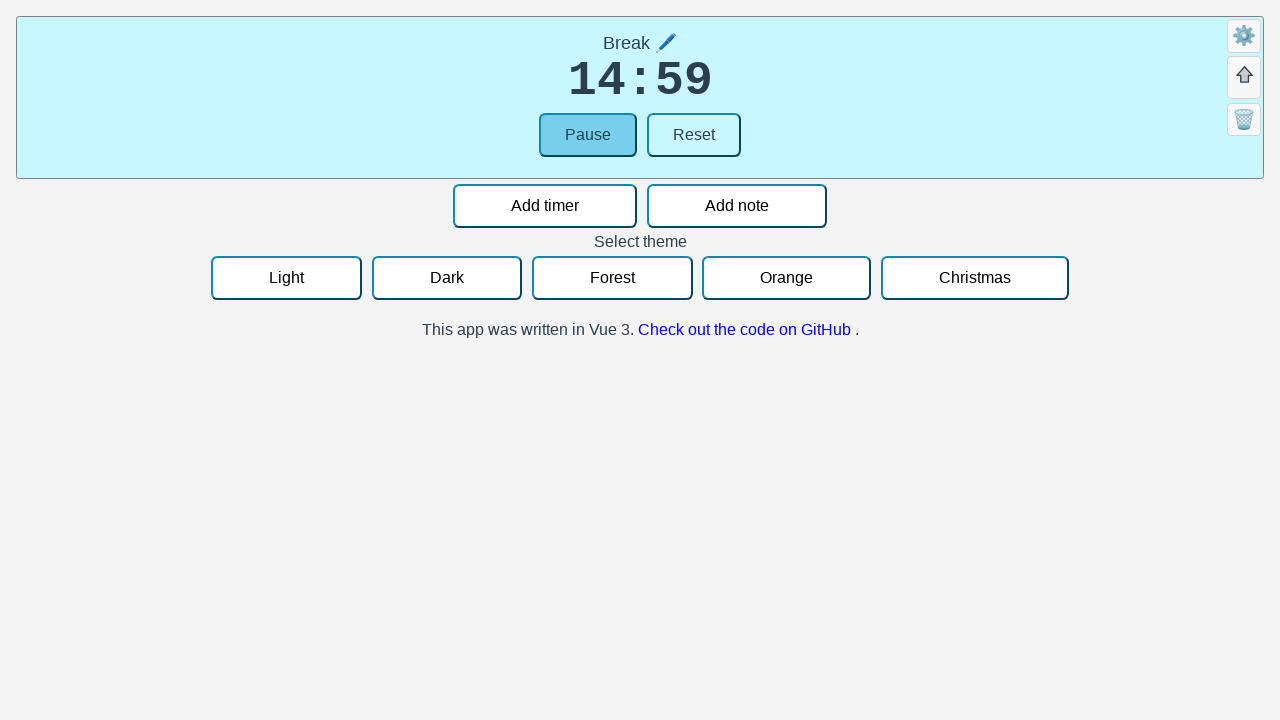

Clicked Reset button to reset timer at (694, 135) on .widget >> nth=-1 >> internal:role=button >> internal:text="Reset"i
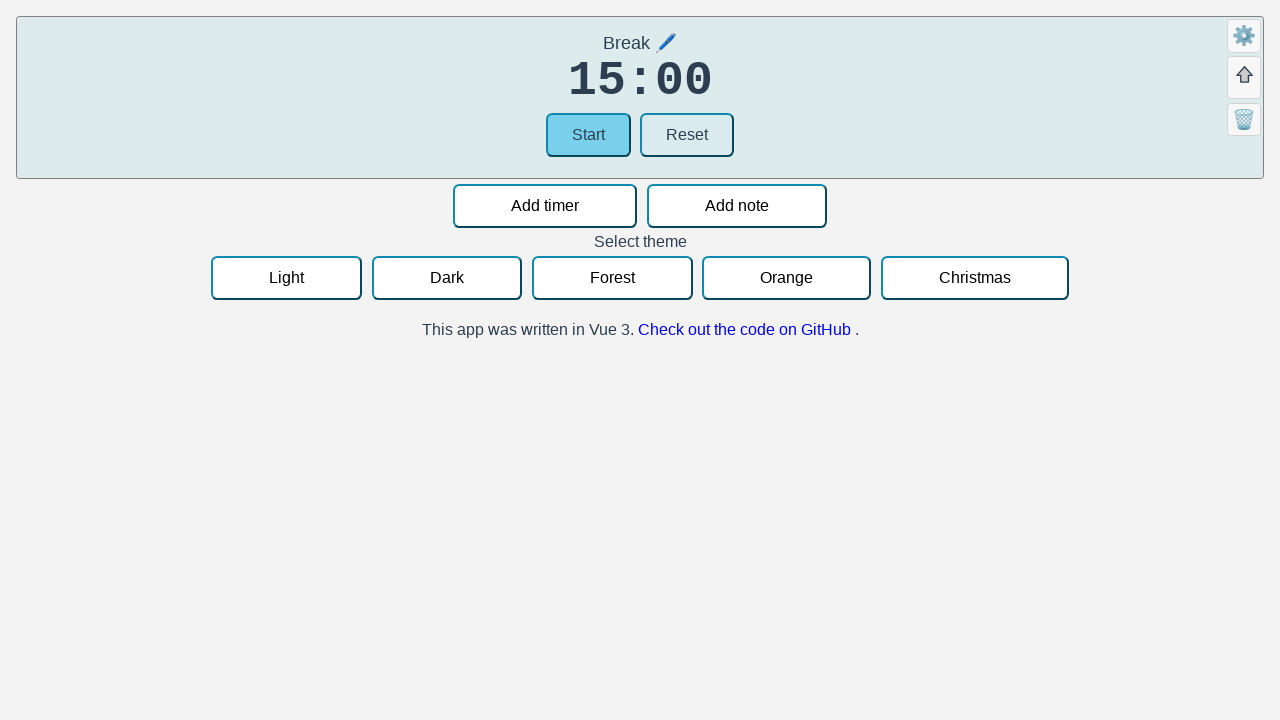

Retrieved timer display value: 15:00
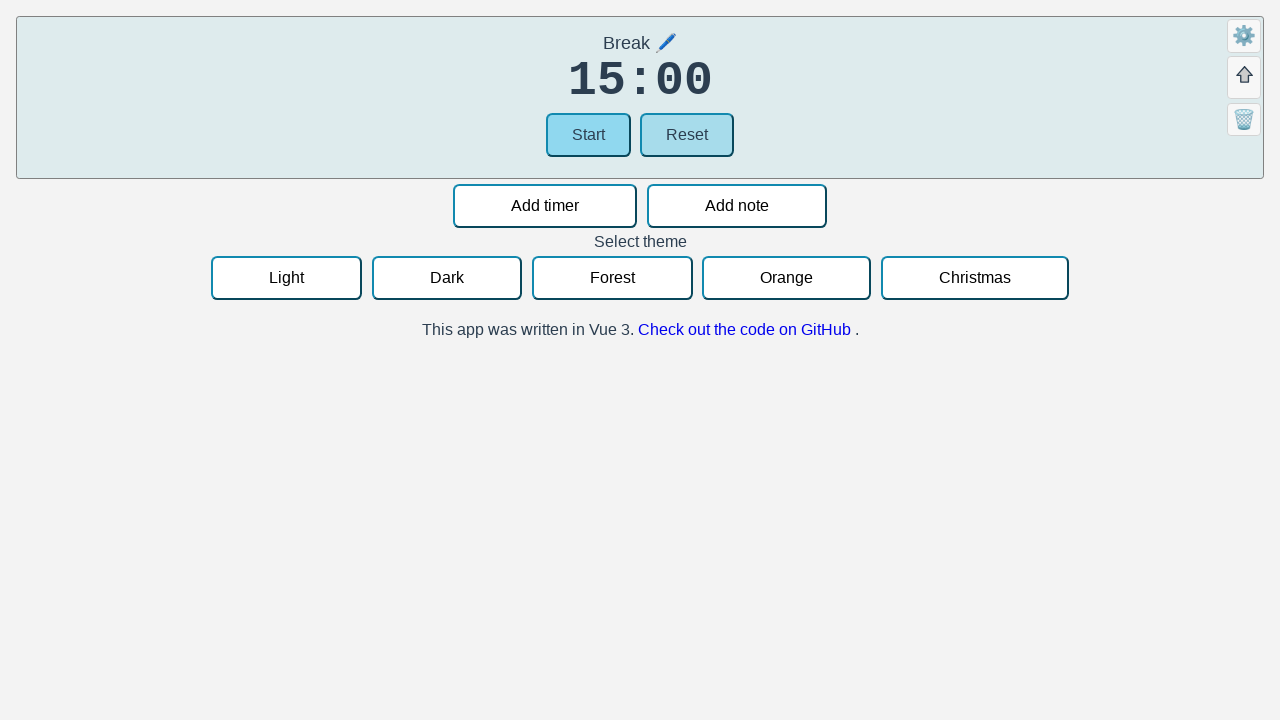

Verified timer was reset to 15:00
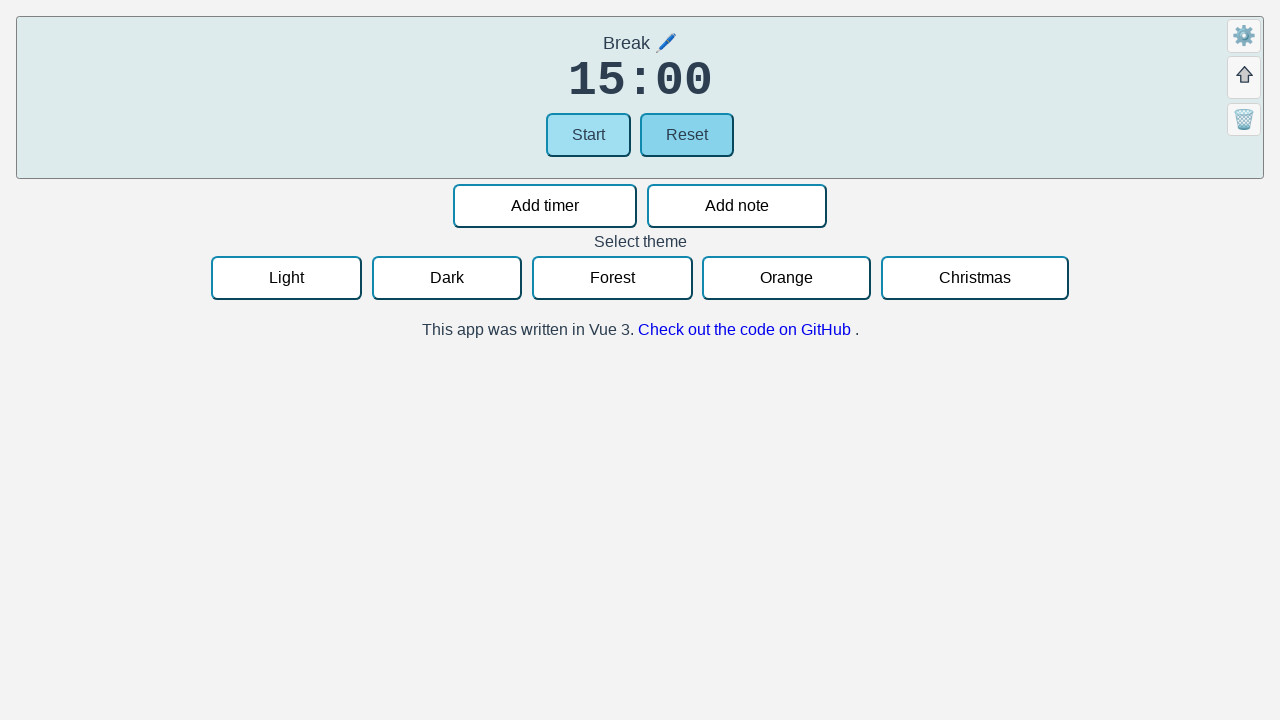

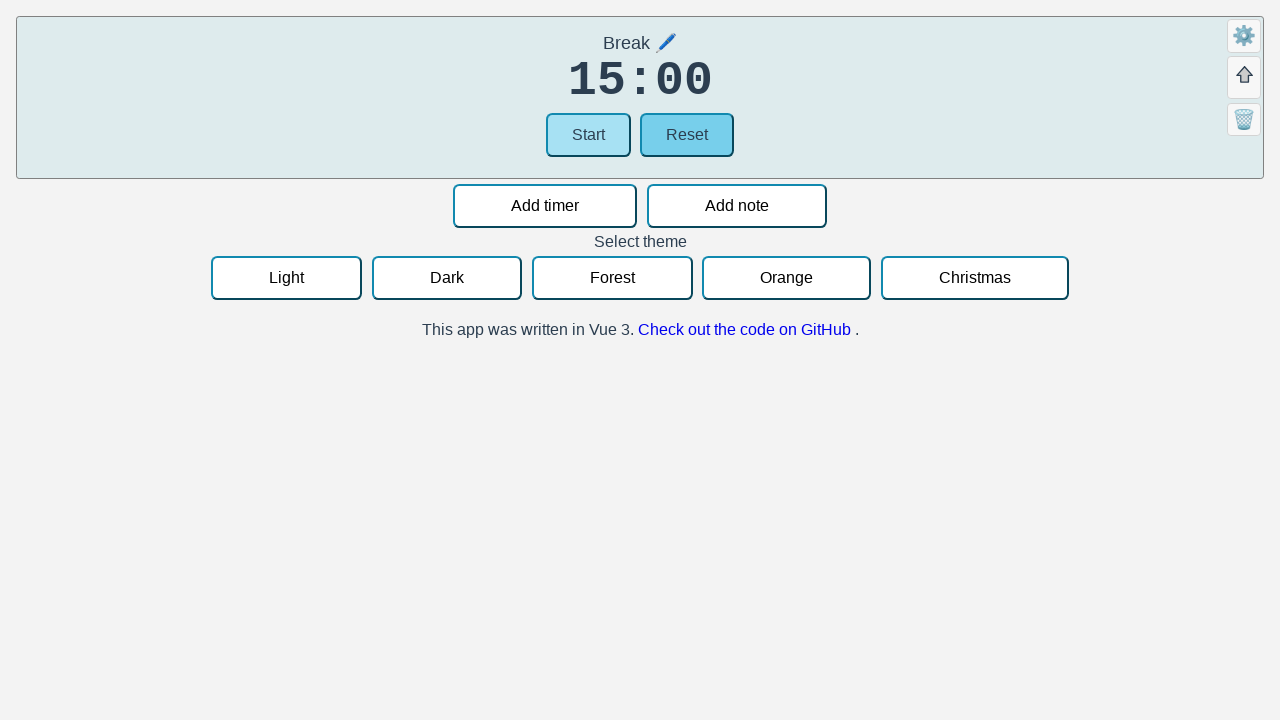